Tests dropdown functionality by iterating through all options in a select dropdown and selecting each one sequentially

Starting URL: http://syntaxtechs.com/selenium-practice/basic-select-dropdown-demo.php

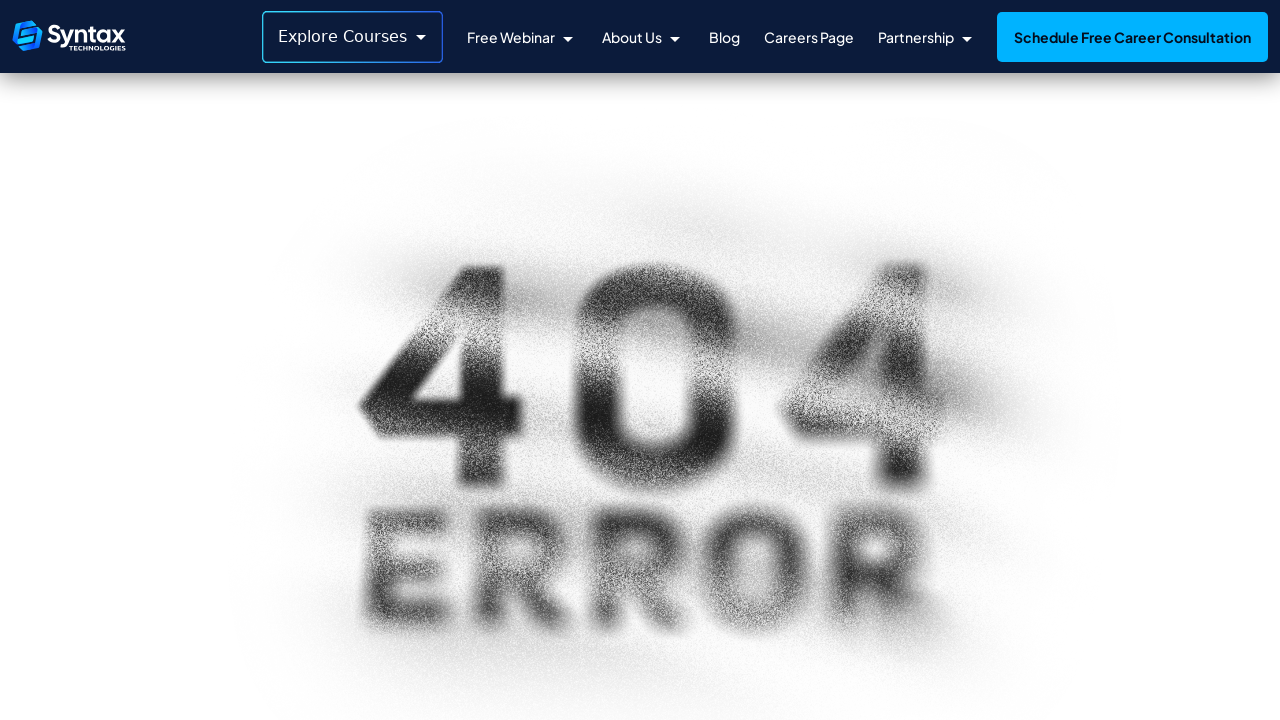

Navigated to dropdown demo page
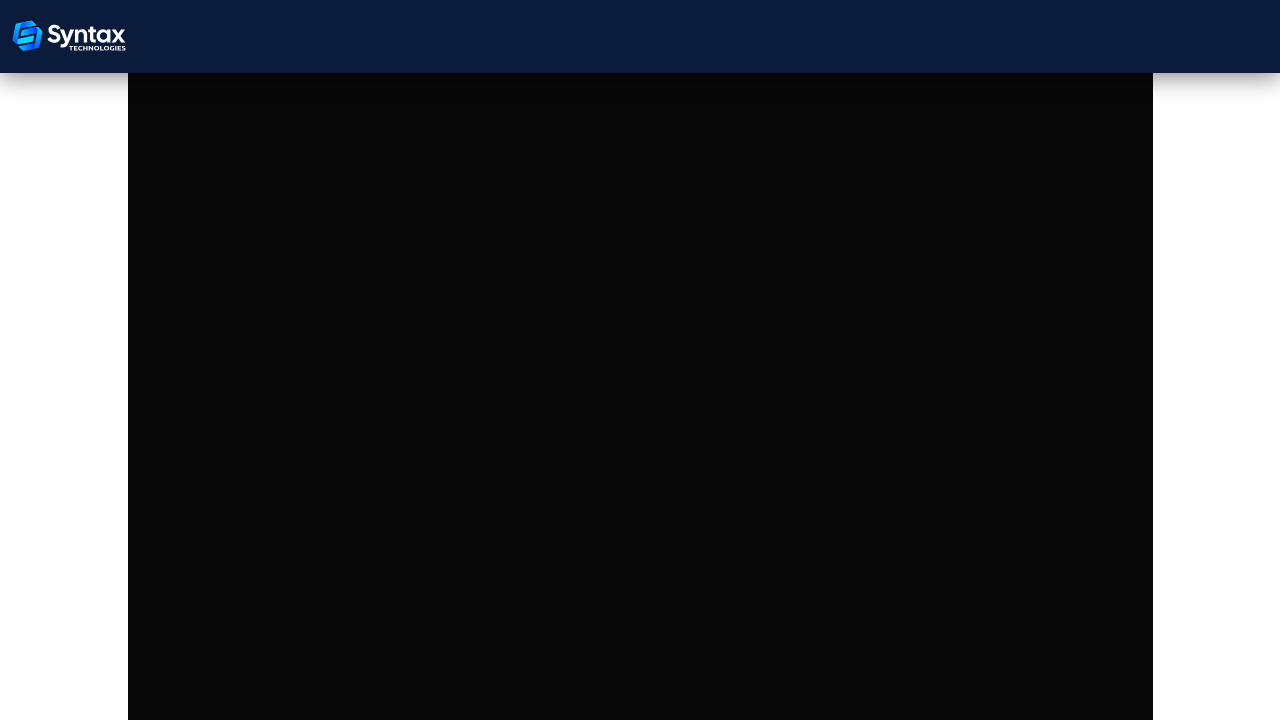

Located dropdown element with id 'select-demo'
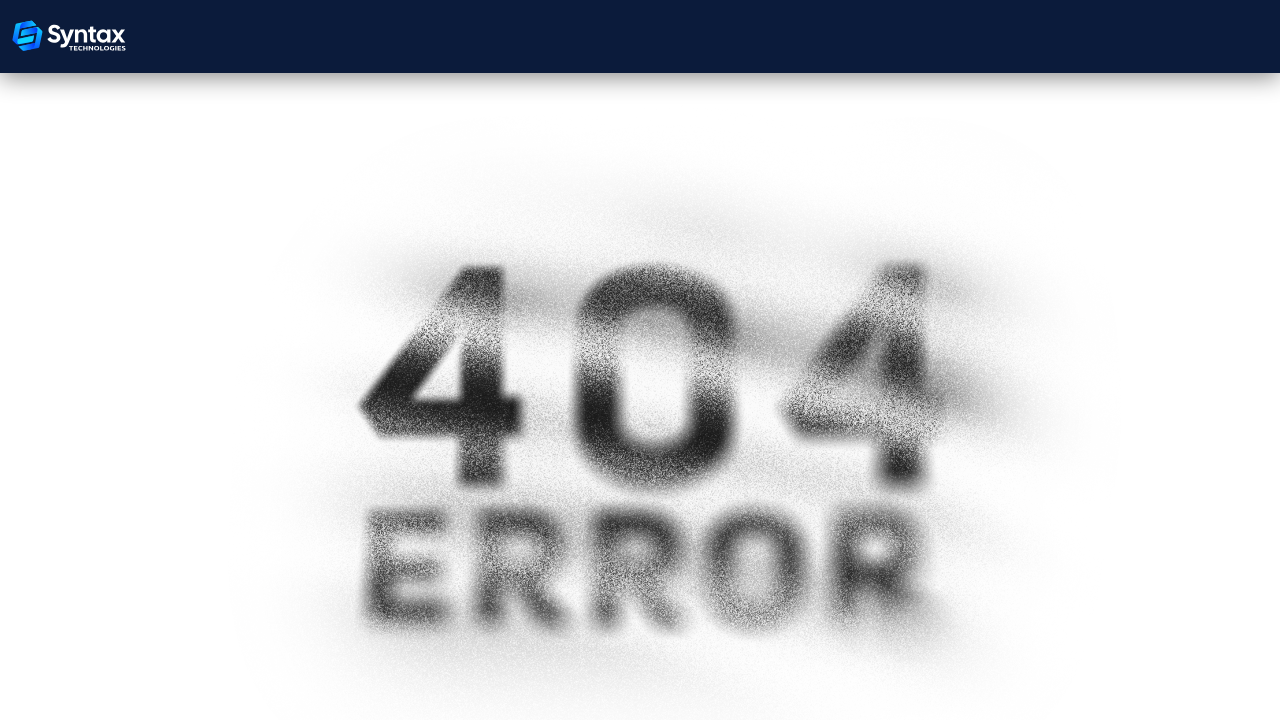

Retrieved all options from dropdown
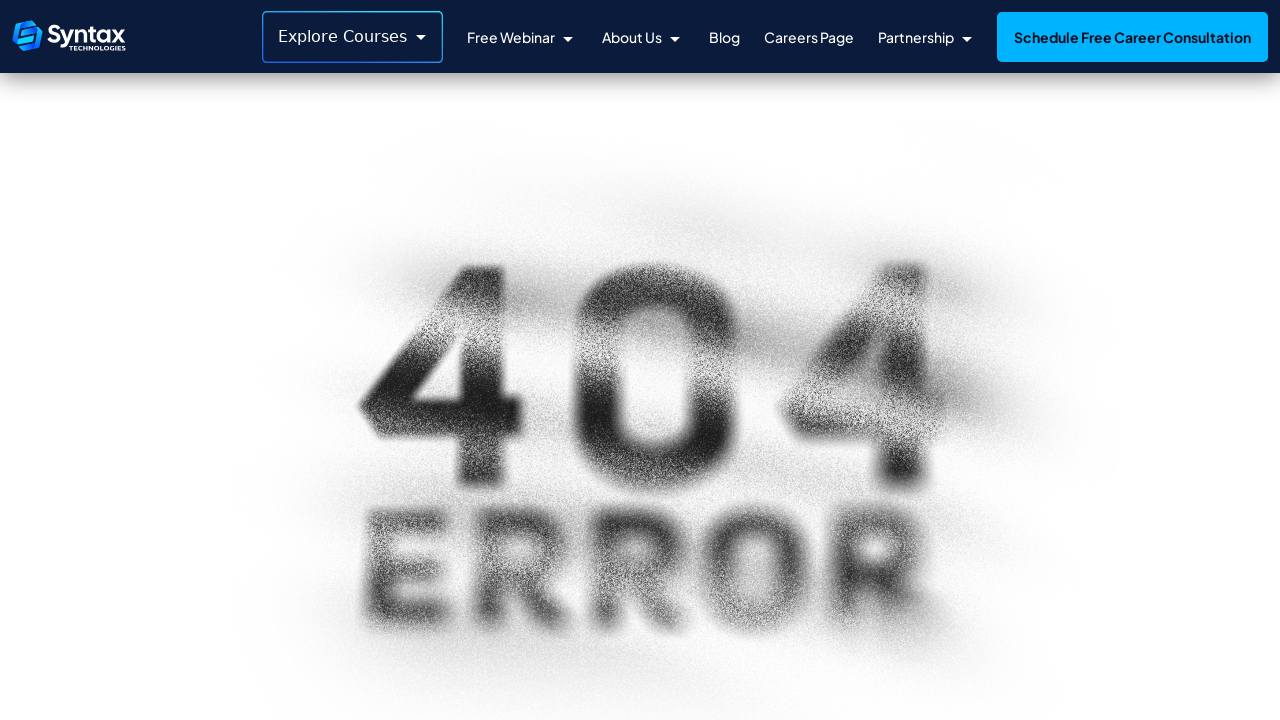

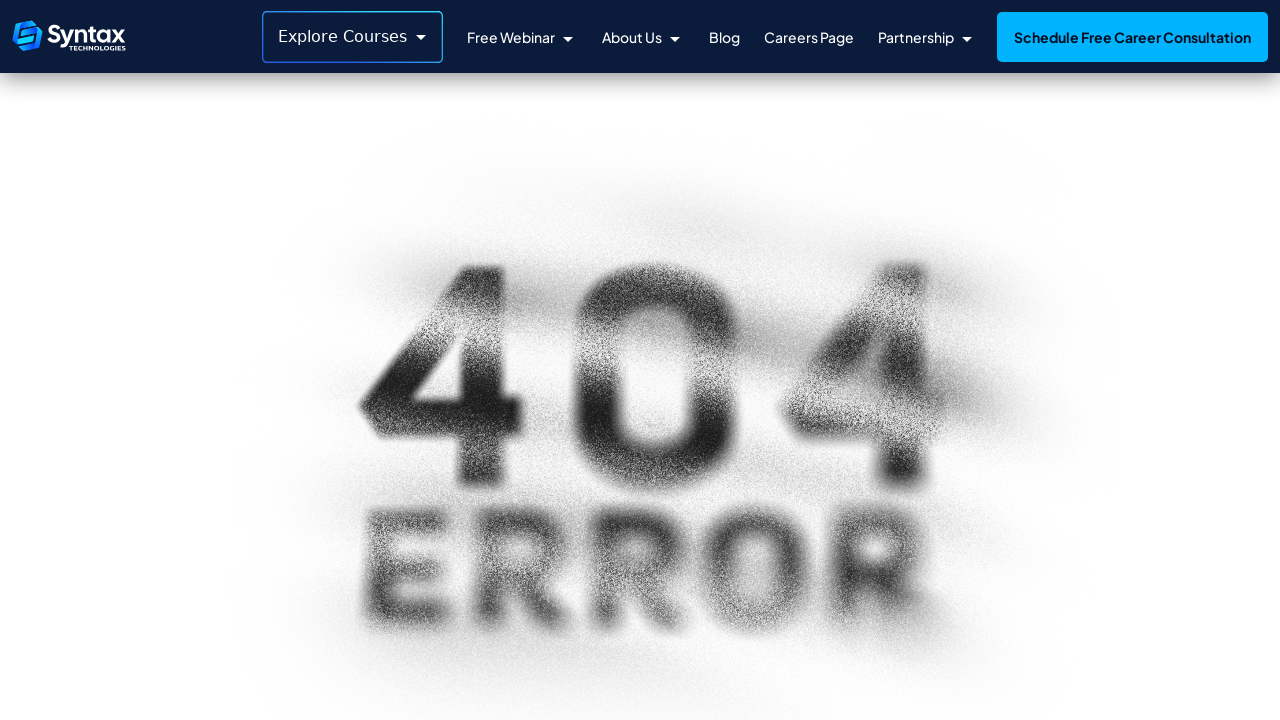